Tests JavaScript confirm alert handling by switching to an iframe, clicking a button that triggers a confirm dialog, accepting the alert, and verifying the result text

Starting URL: https://www.w3schools.com/js/tryit.asp?filename=tryjs_confirm

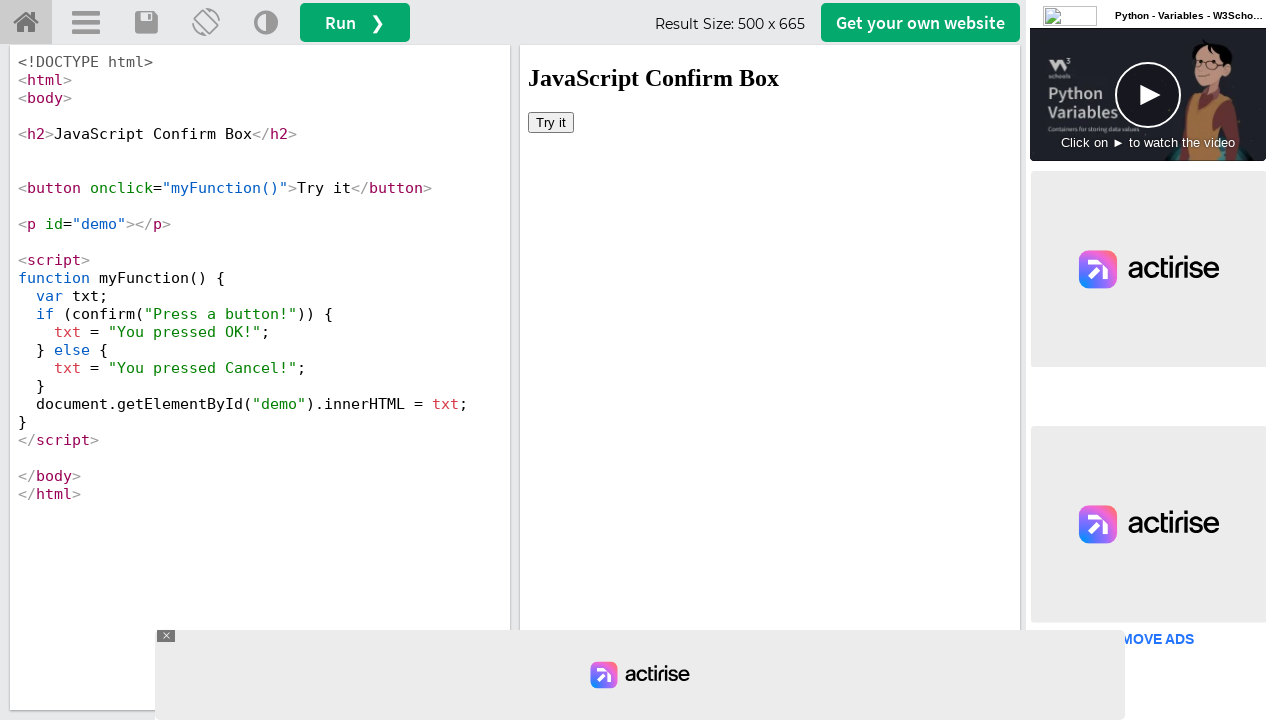

Located iframe with ID 'iframeResult'
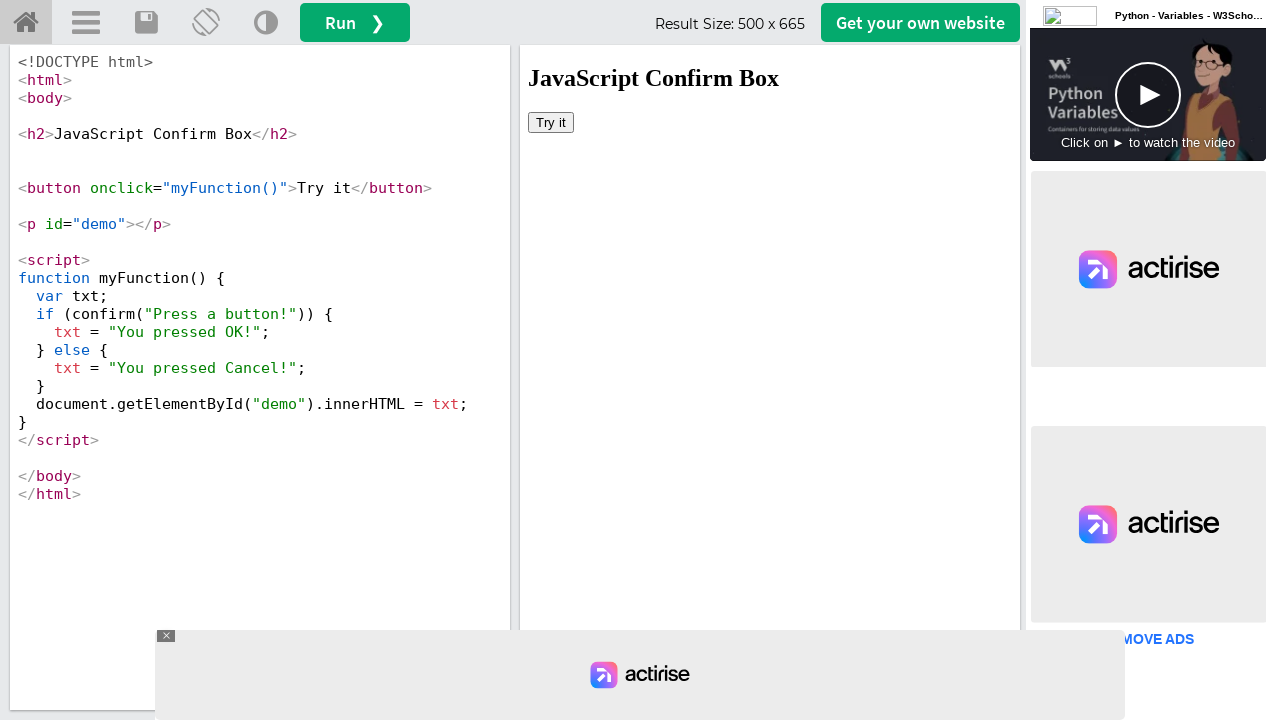

Clicked 'Try it' button in iframe at (551, 122) on iframe#iframeResult >> internal:control=enter-frame >> button:text('Try it')
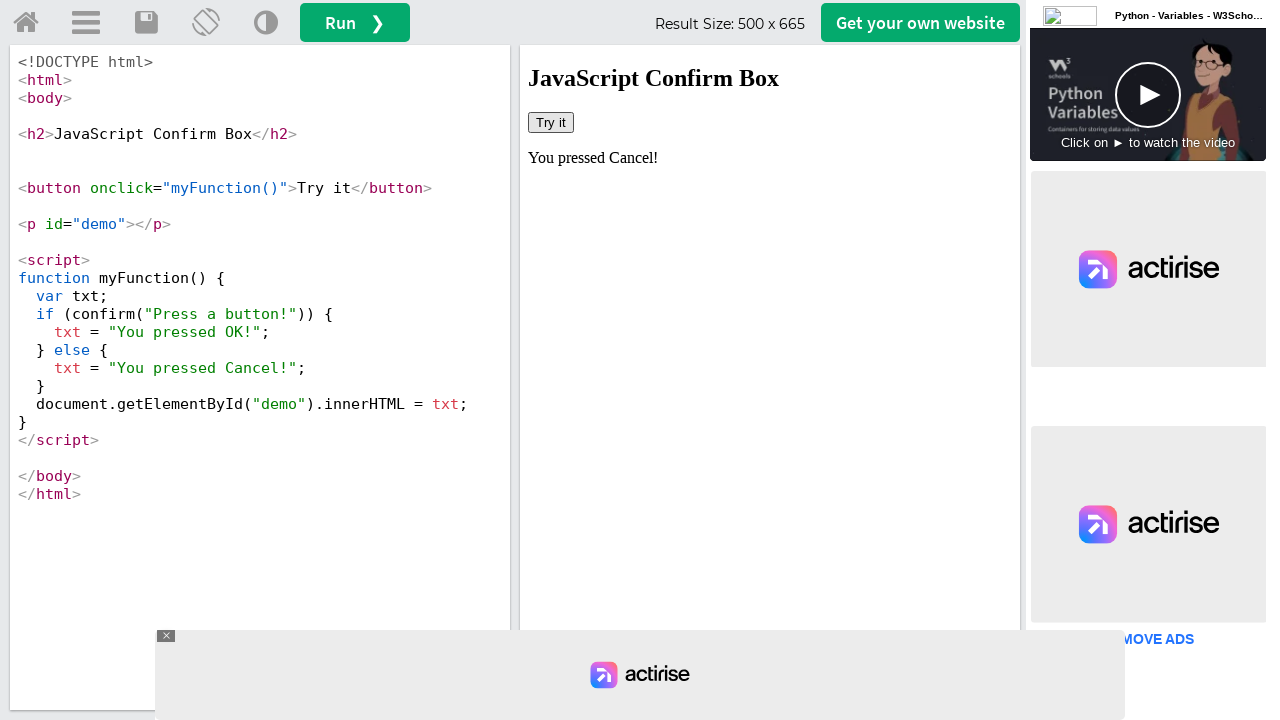

Set up dialog handler to accept confirm alerts
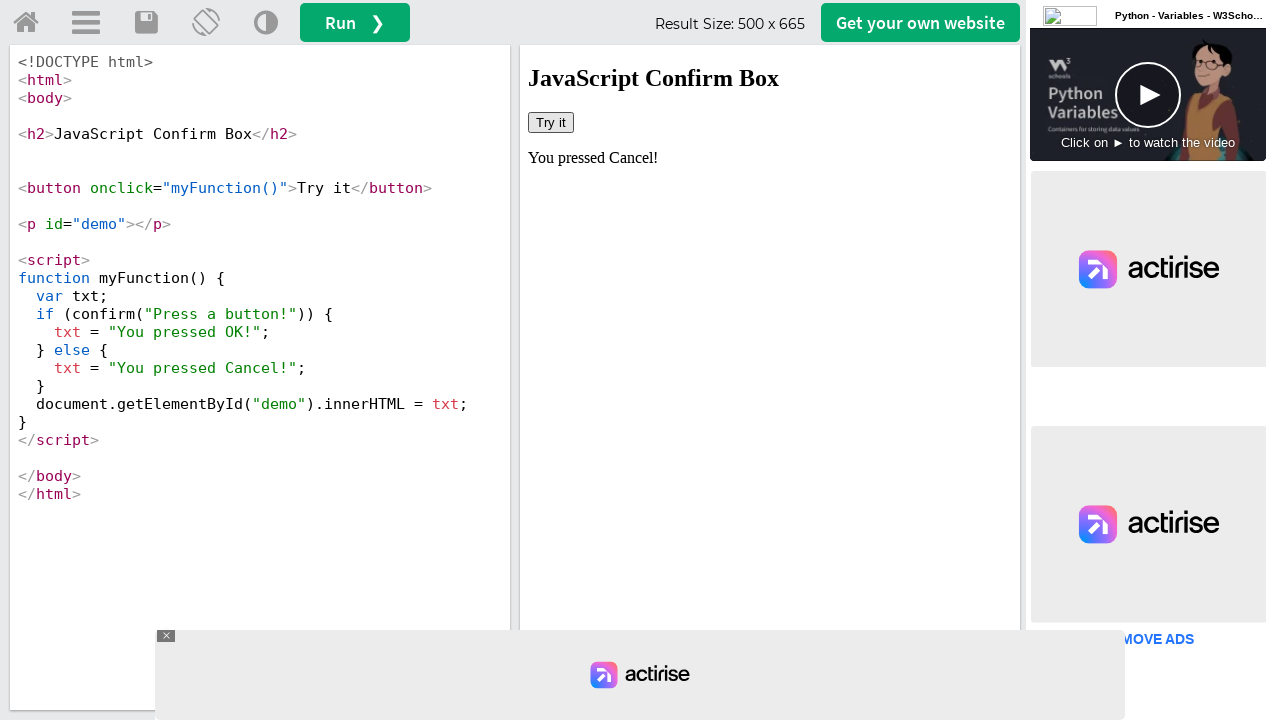

Clicked 'Try it' button again to trigger confirm dialog with handler active at (551, 122) on iframe#iframeResult >> internal:control=enter-frame >> button:text('Try it')
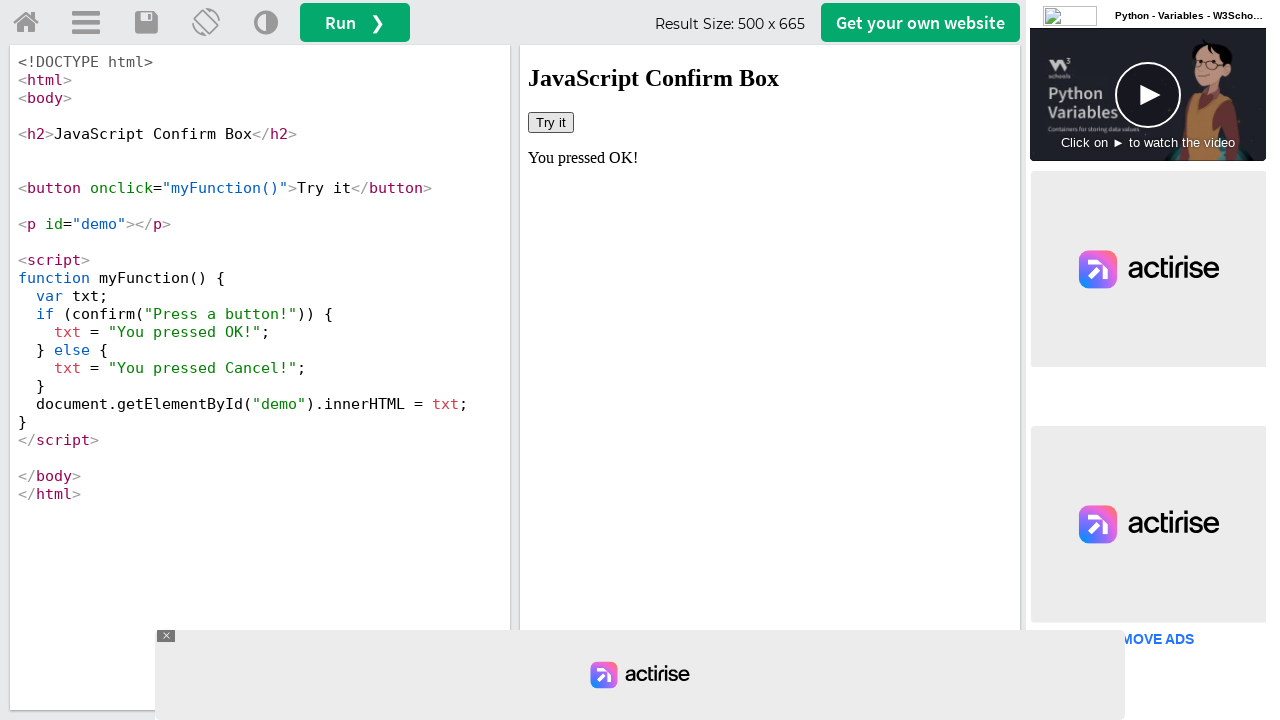

Confirmed that result text element is displayed after accepting alert
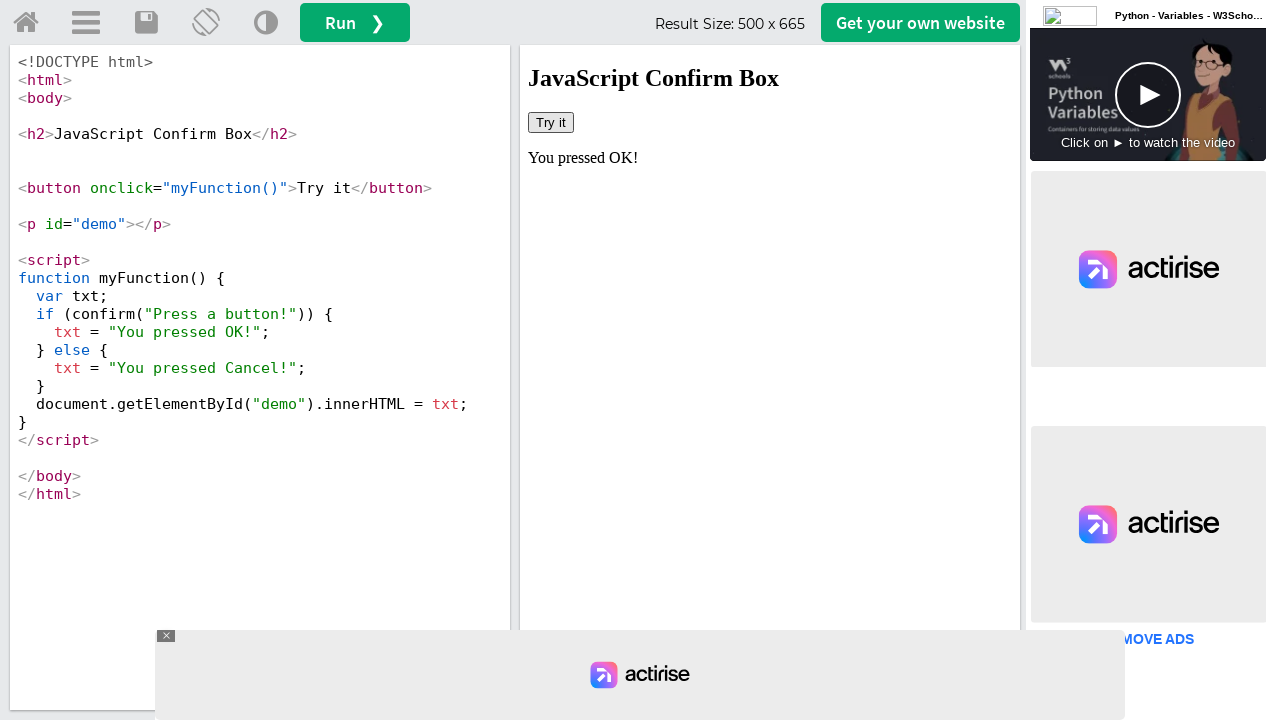

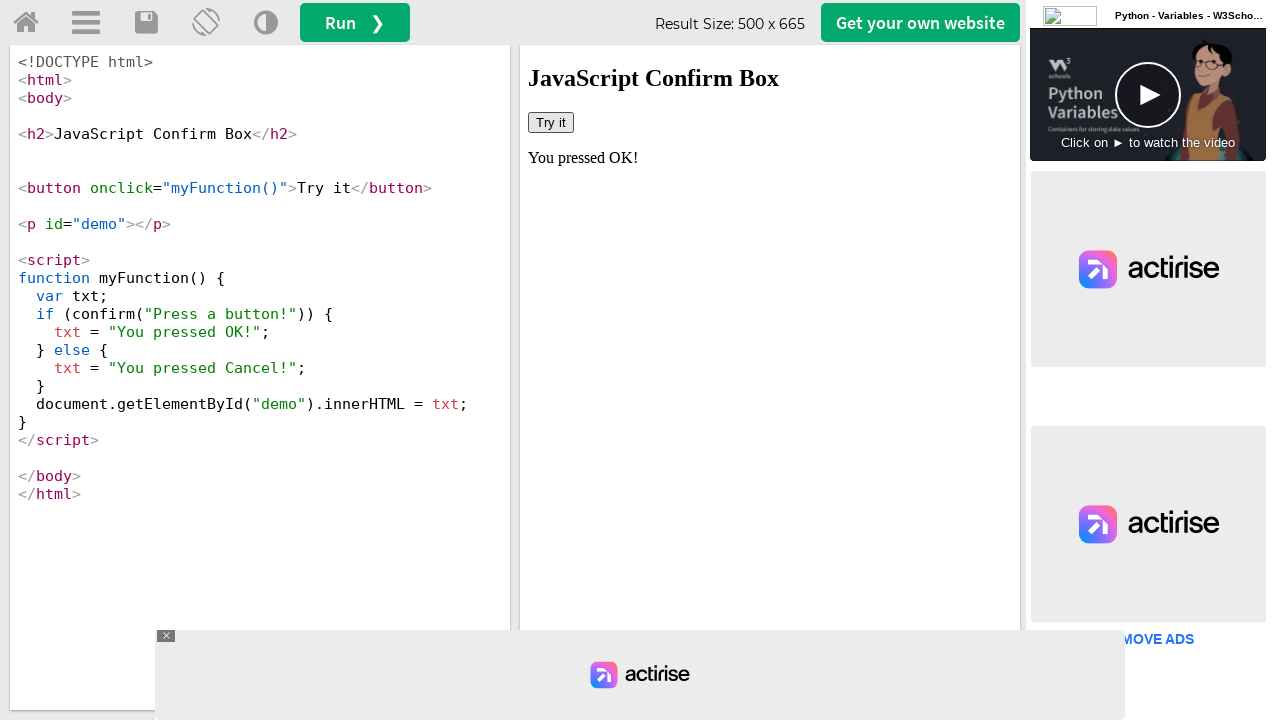